Tests hover functionality by hovering over images and verifying that text appears when hovering

Starting URL: https://practice.cydeo.com/hovers

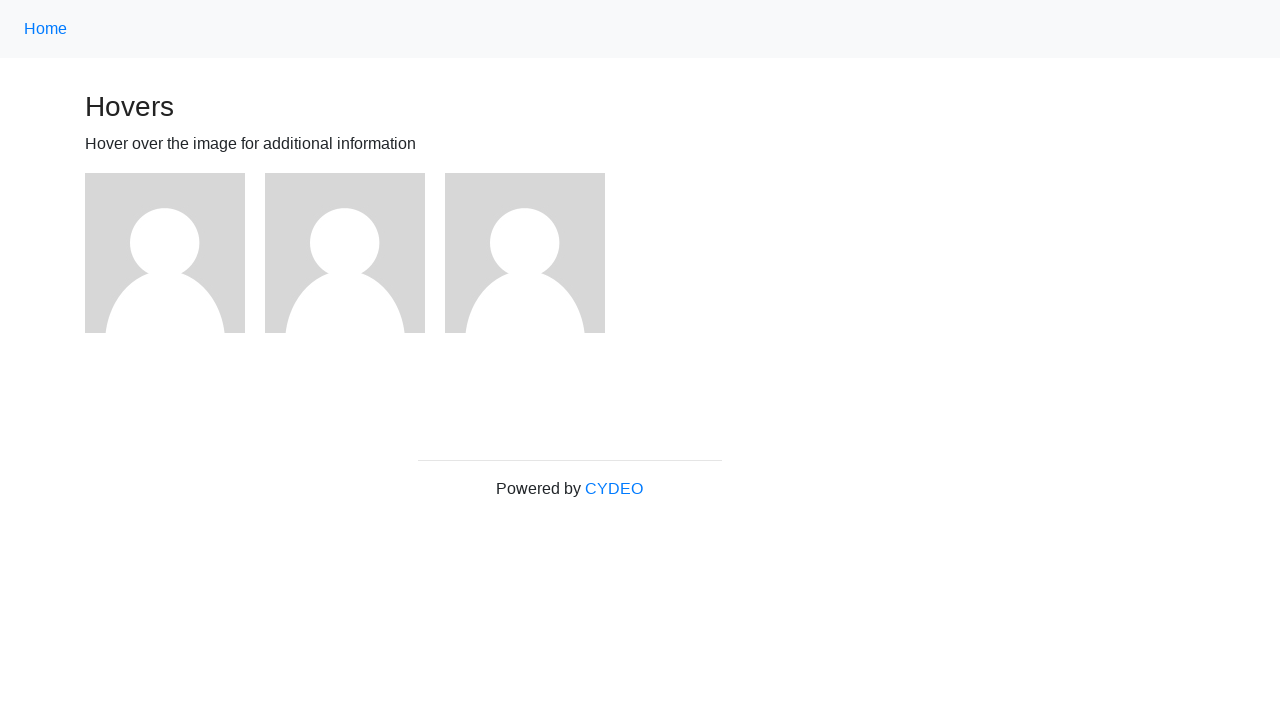

Located the first image element on the page
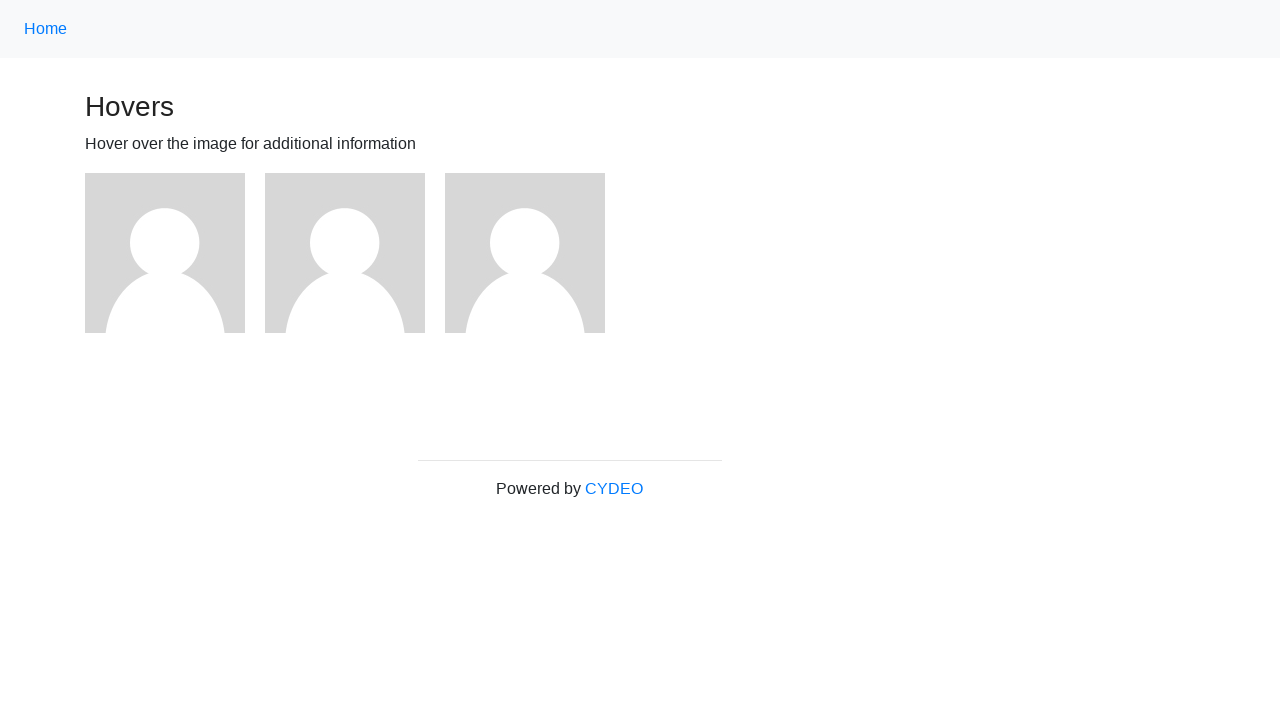

Hovered over the first image at (165, 253) on (//img)[1]
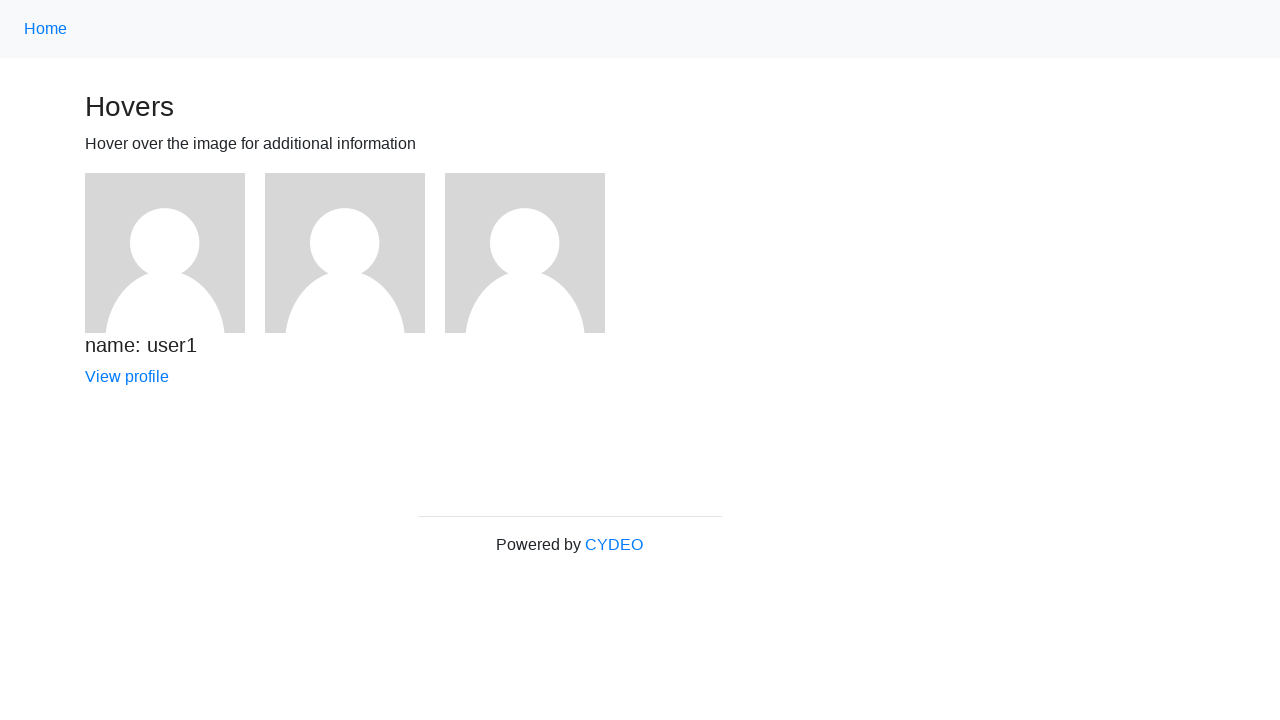

Located the 'name: user1' text element
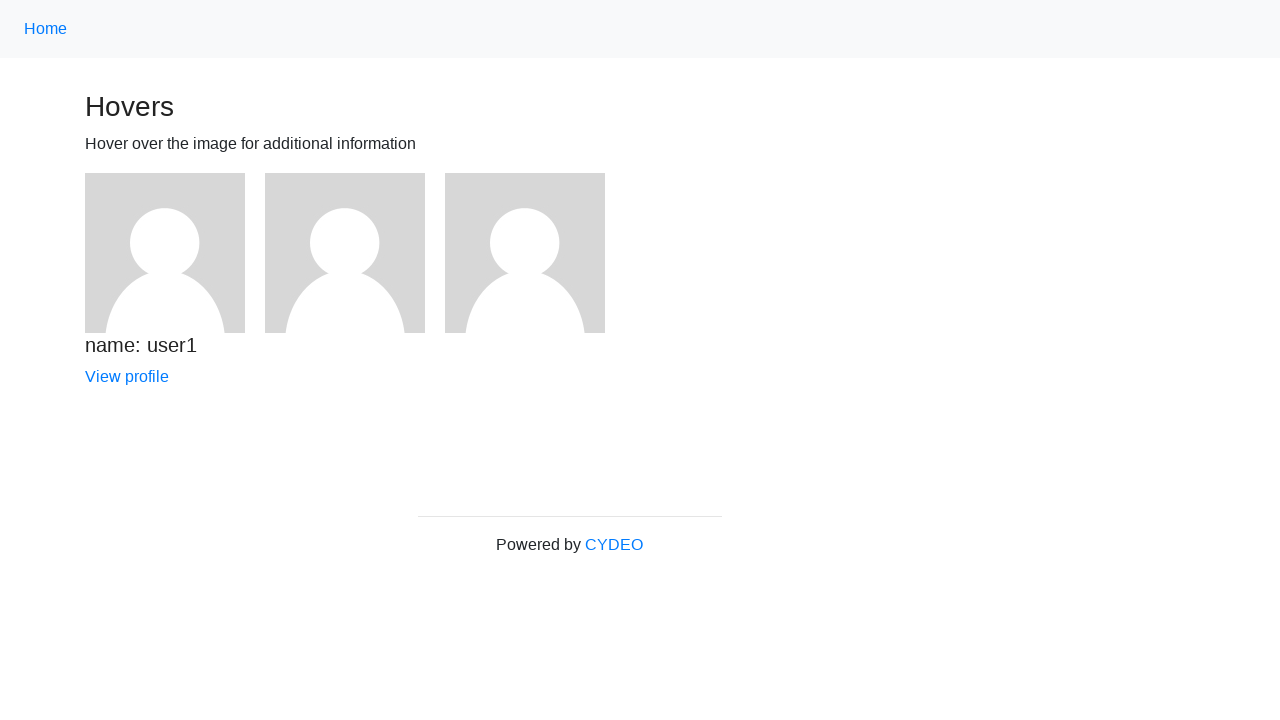

Verified that 'name: user1' text is visible after hovering
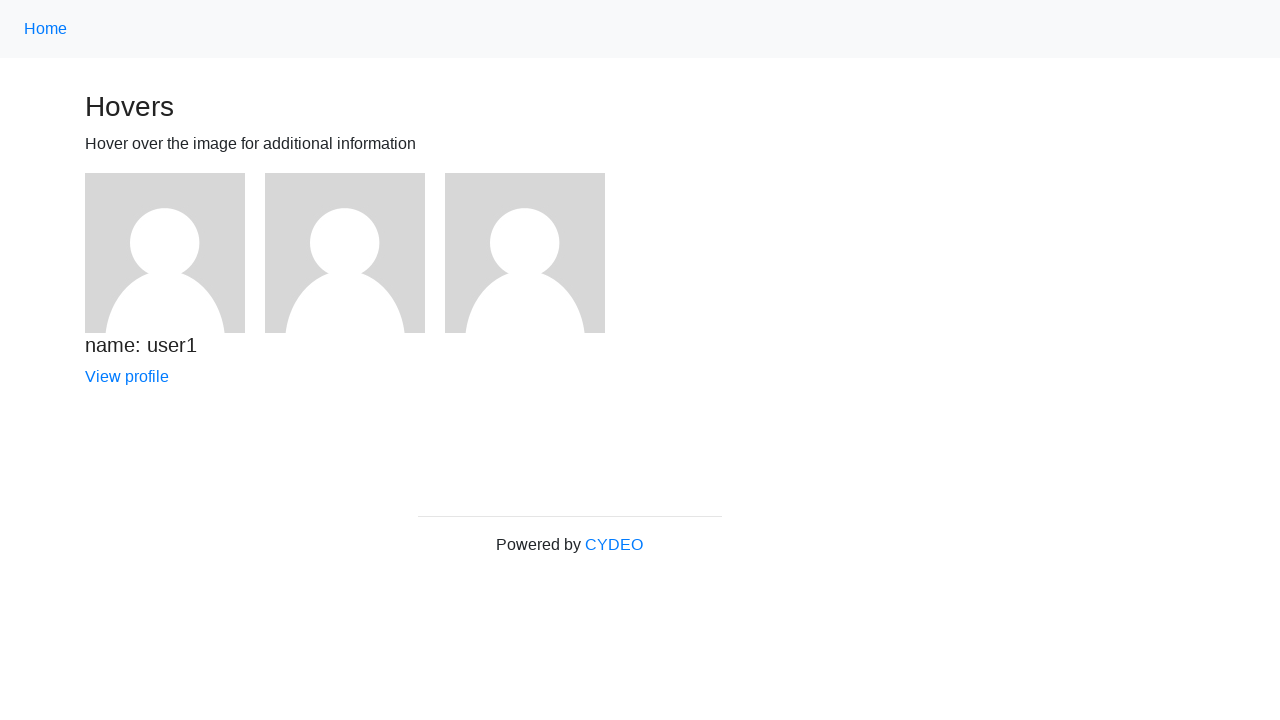

Retrieved all image elements on the page
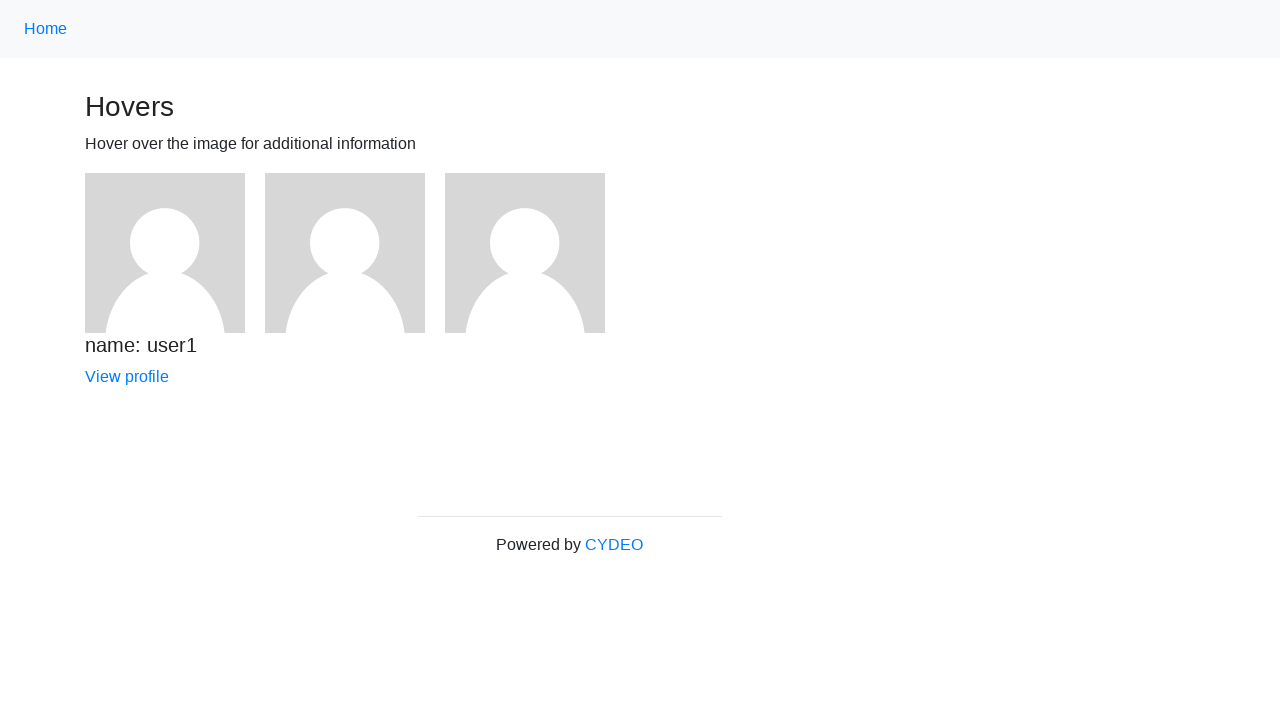

Hovered over an image at (165, 253) on xpath=//img >> nth=0
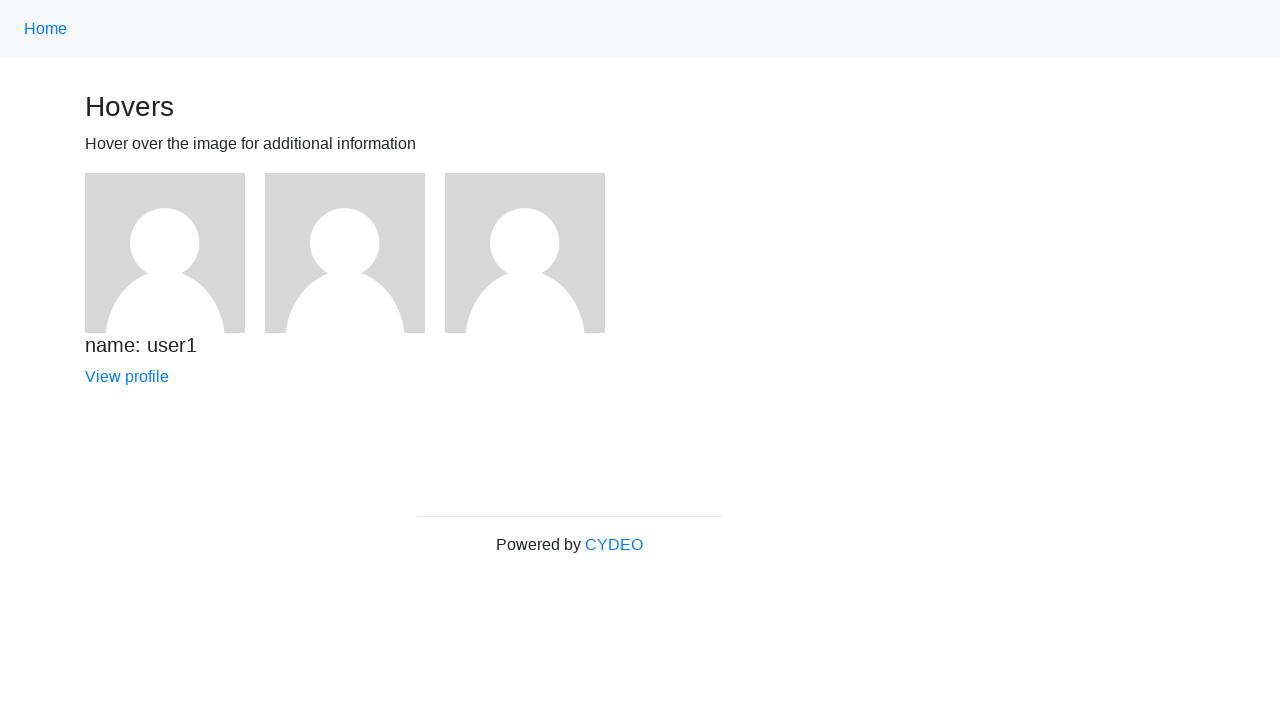

Waited 2 seconds after hovering over image
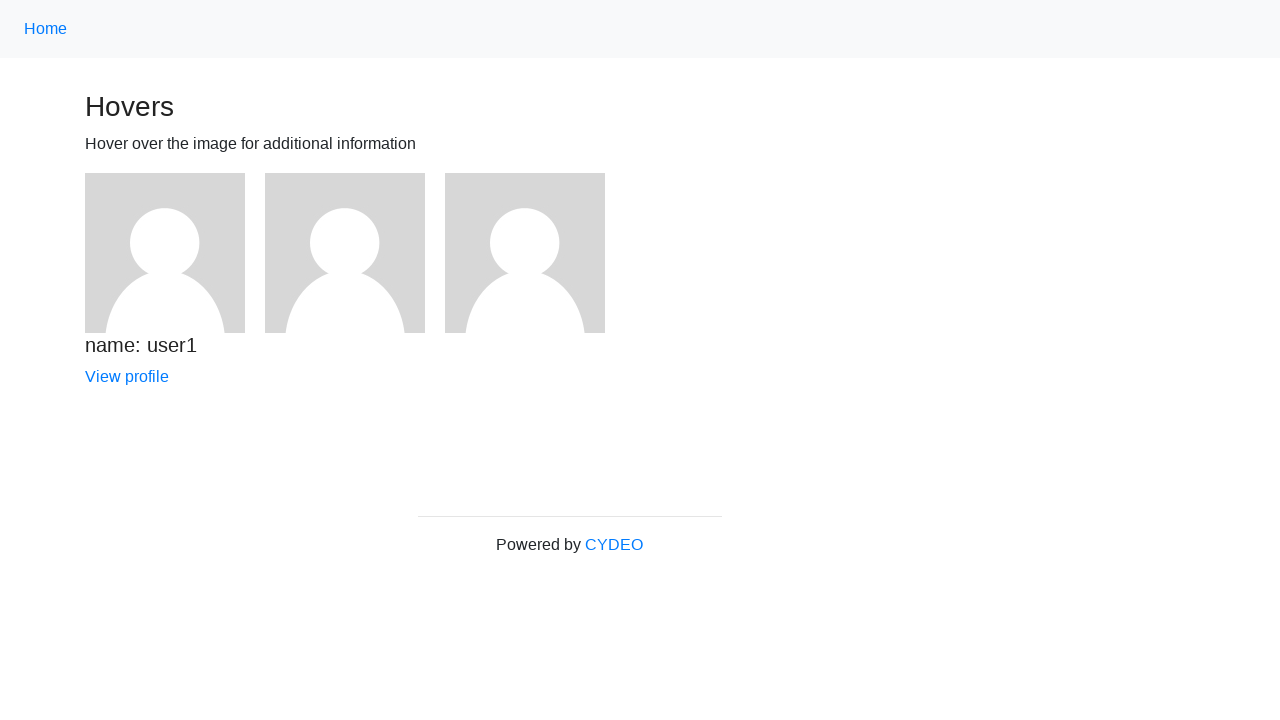

Hovered over an image at (345, 253) on xpath=//img >> nth=1
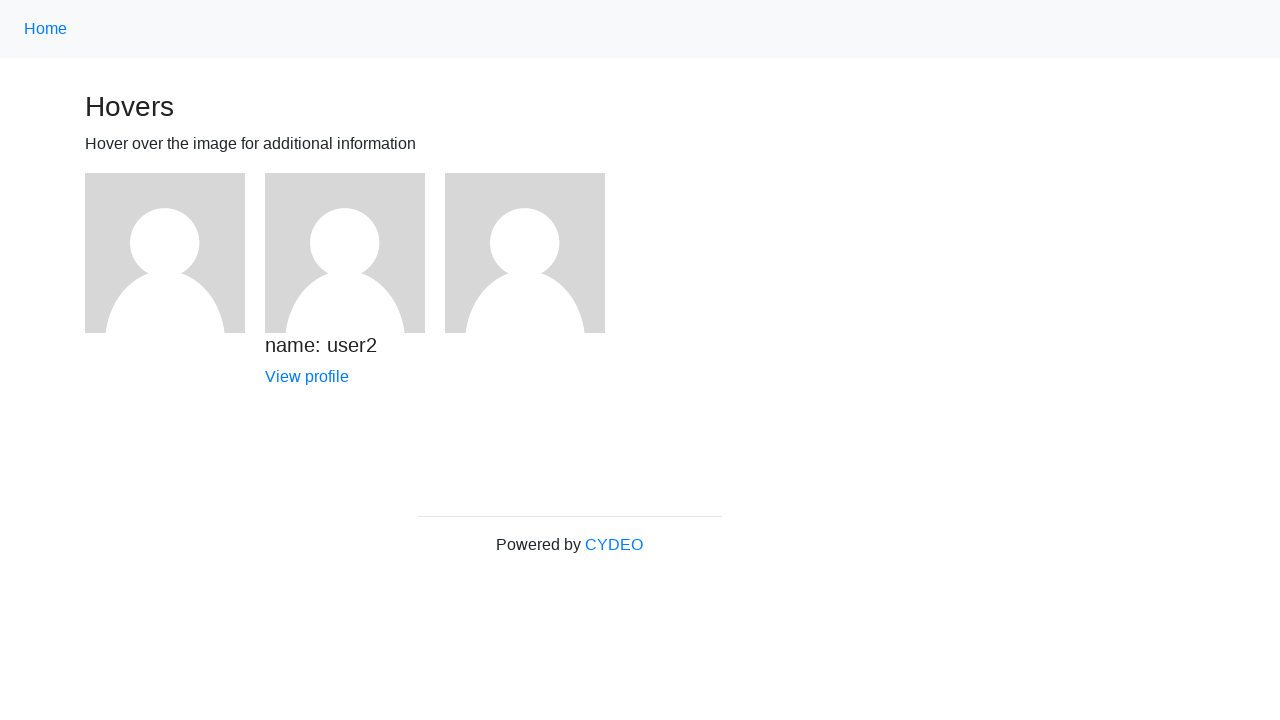

Waited 2 seconds after hovering over image
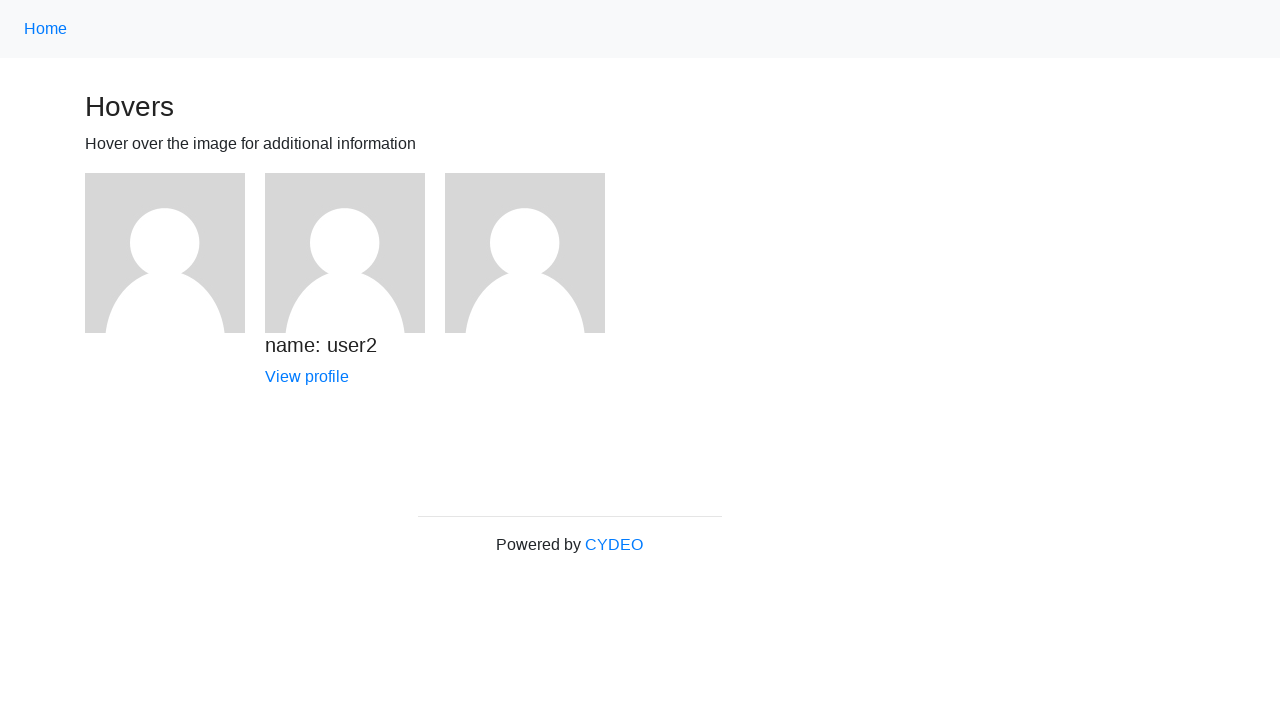

Hovered over an image at (525, 253) on xpath=//img >> nth=2
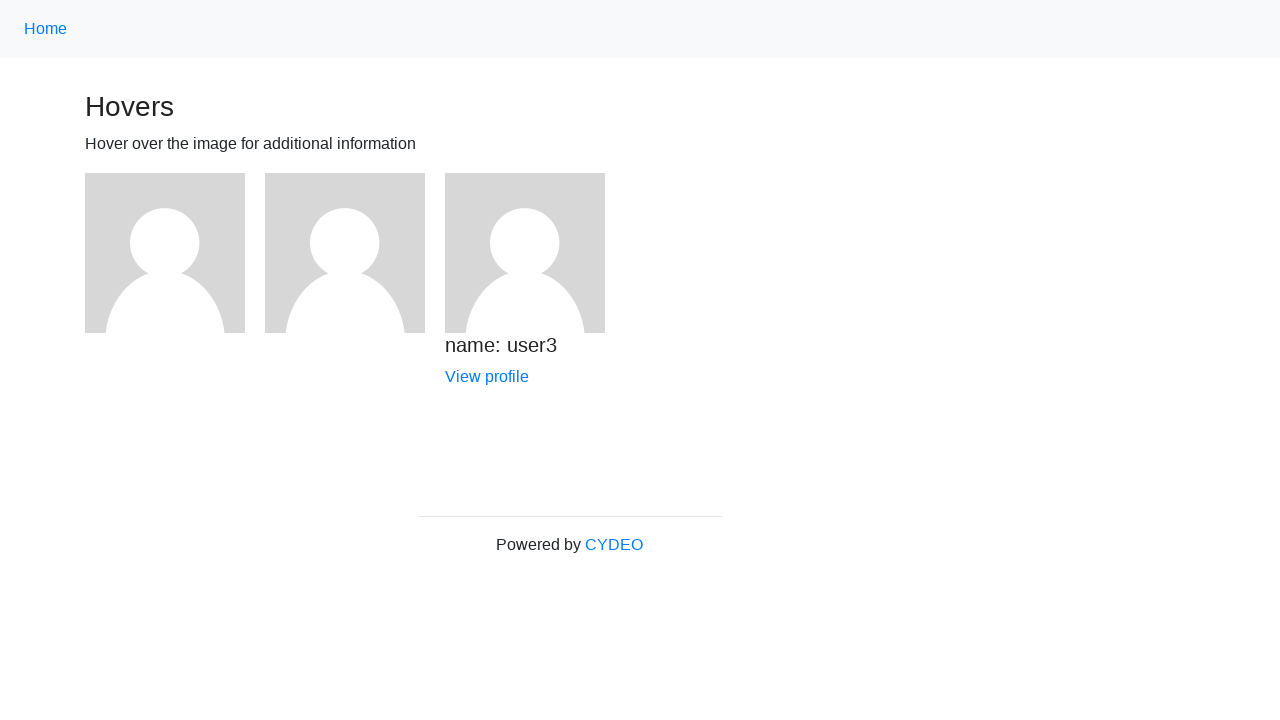

Waited 2 seconds after hovering over image
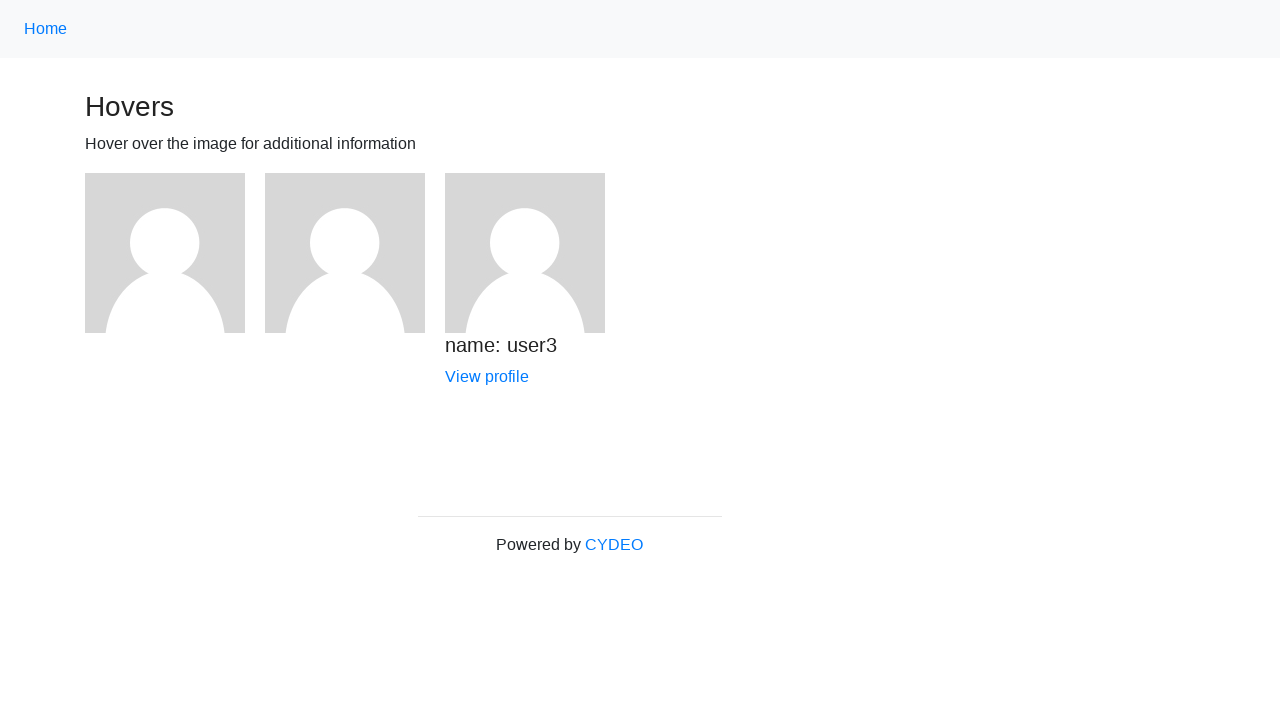

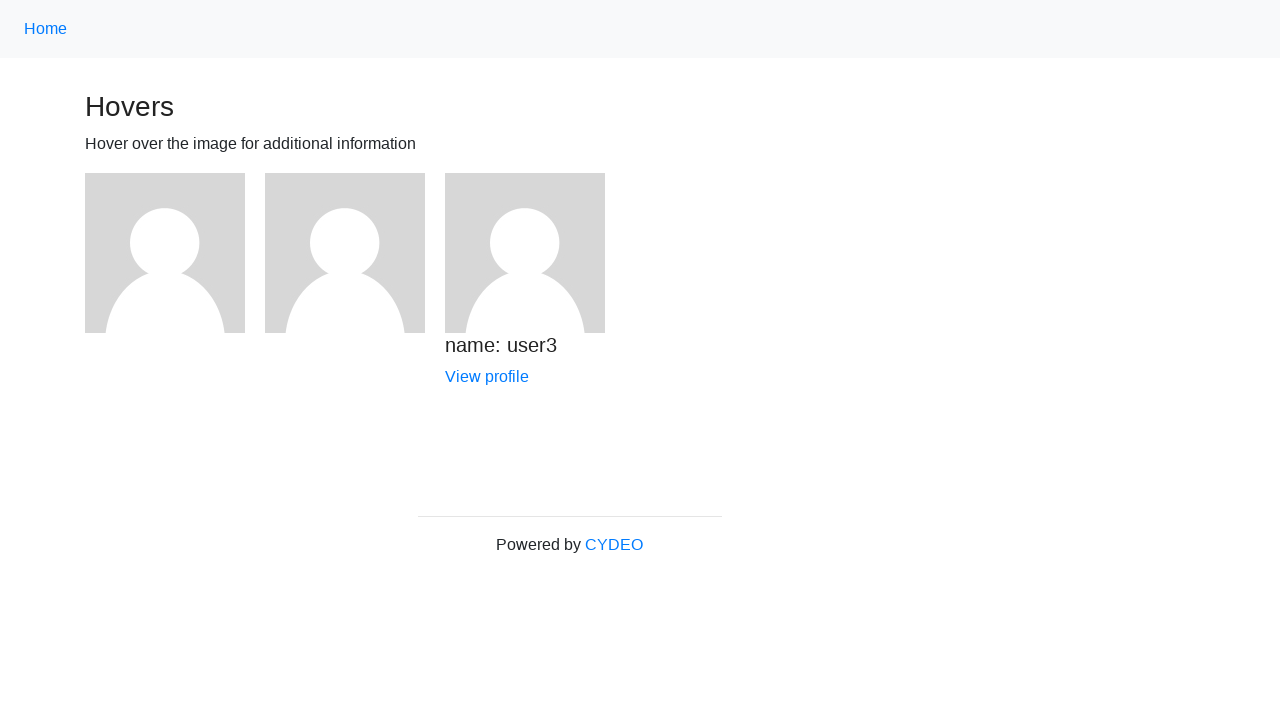